Verifies that the practice form page loads and contains form elements like firstName input and gender radio buttons

Starting URL: https://demoqa.com/automation-practice-form

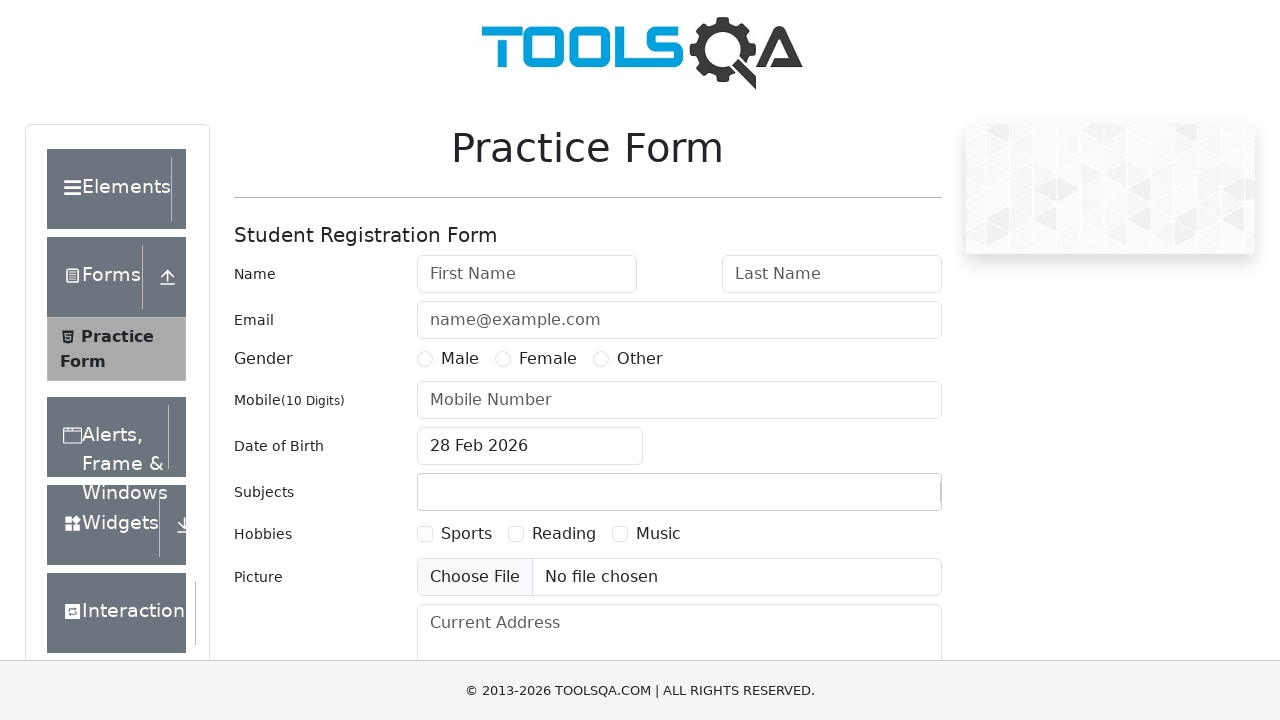

Navigated to automation practice form page
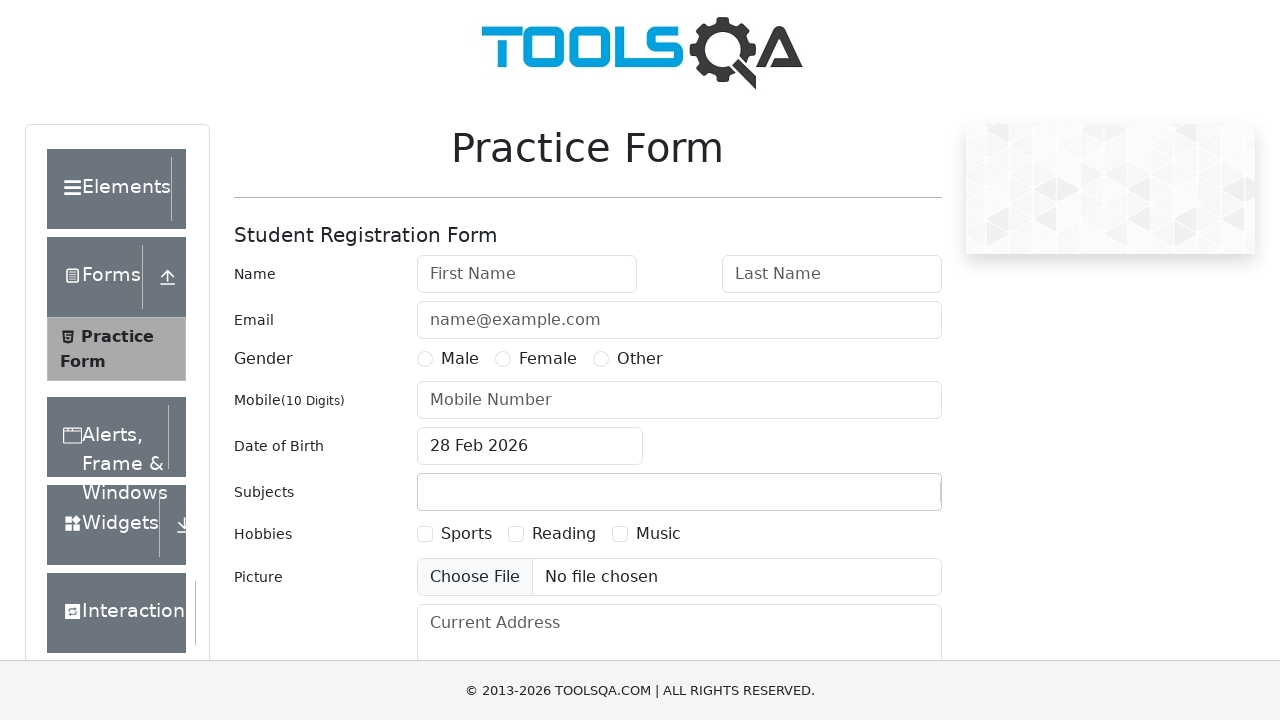

Verified firstName input field is present (located by ID)
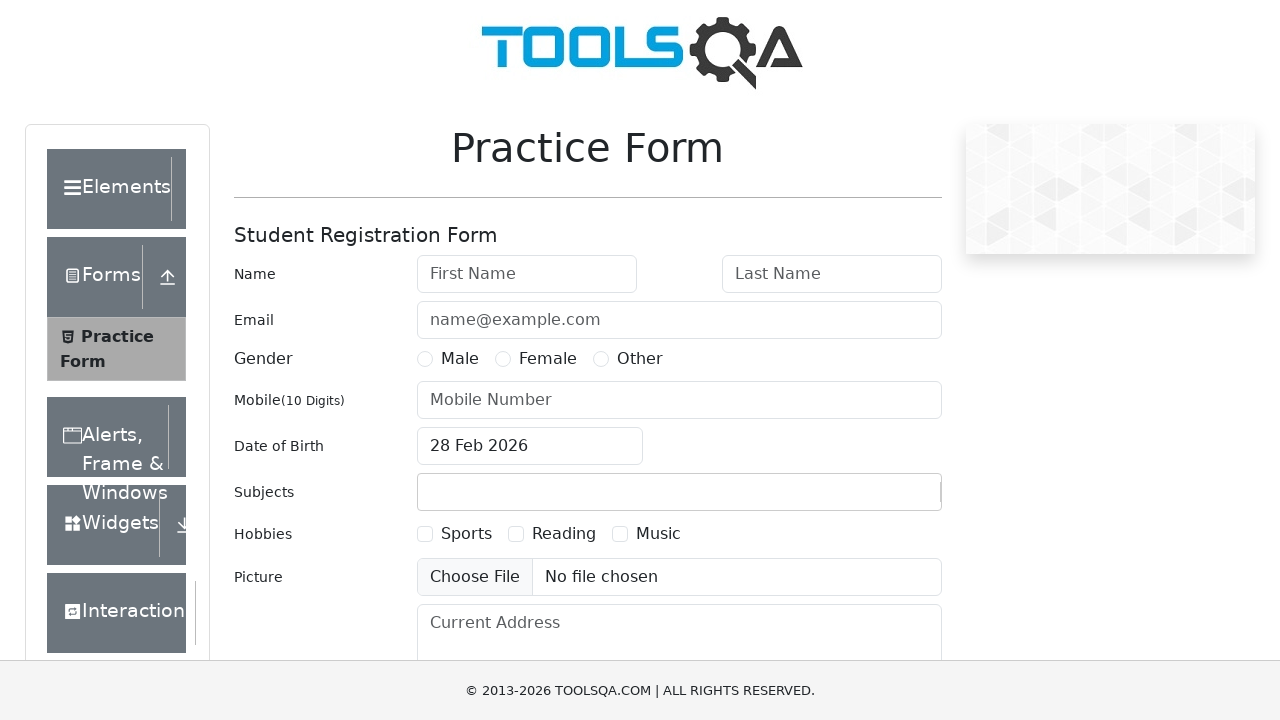

Verified gender radio button exists (located by name attribute)
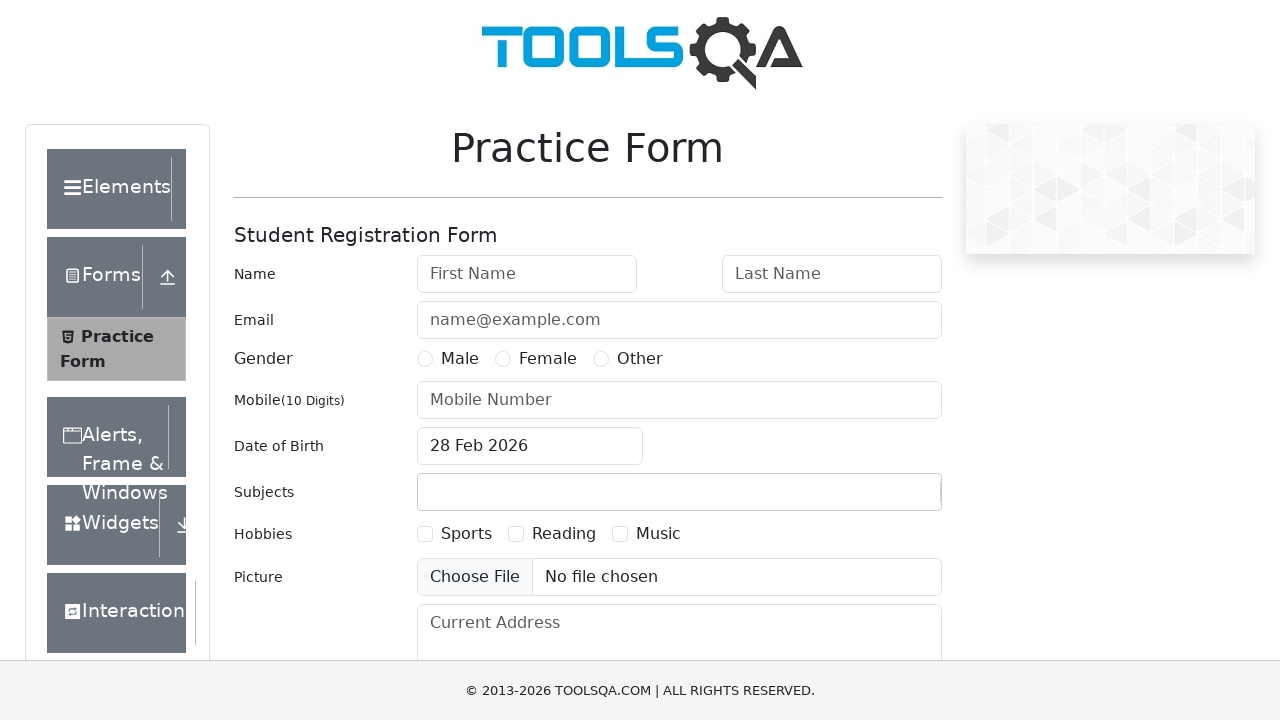

Verified form wrapper exists (located by className)
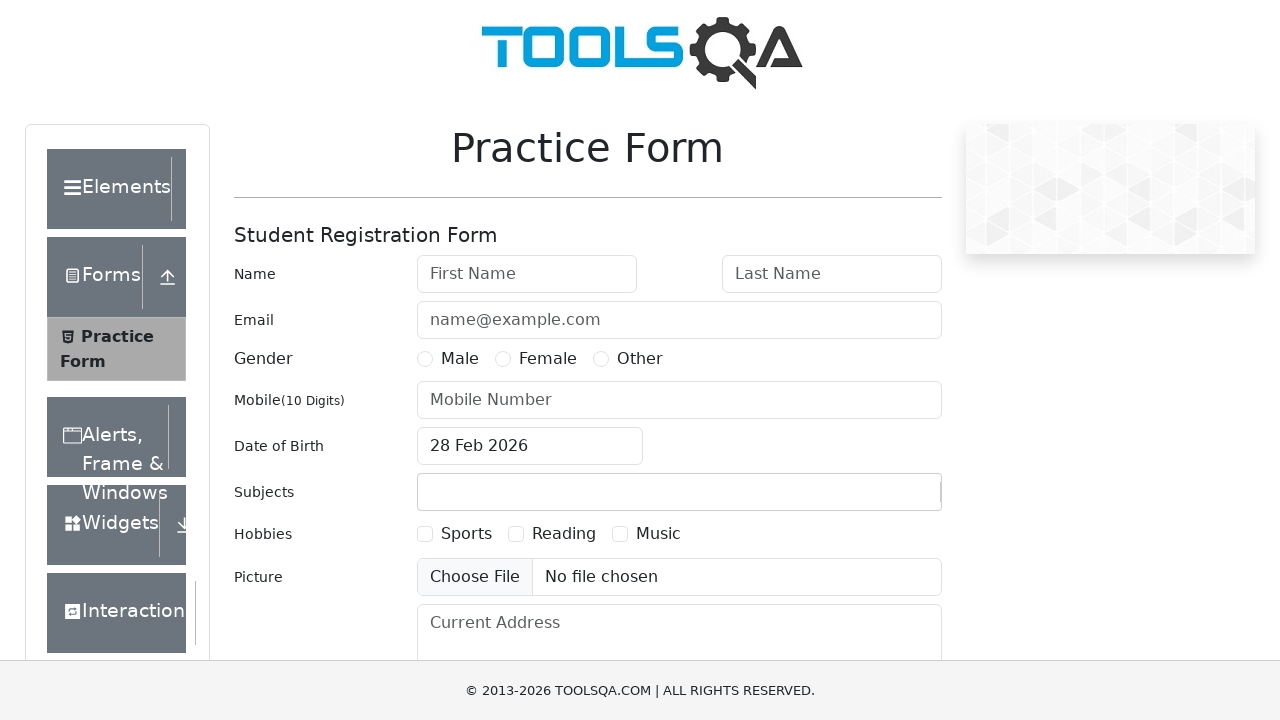

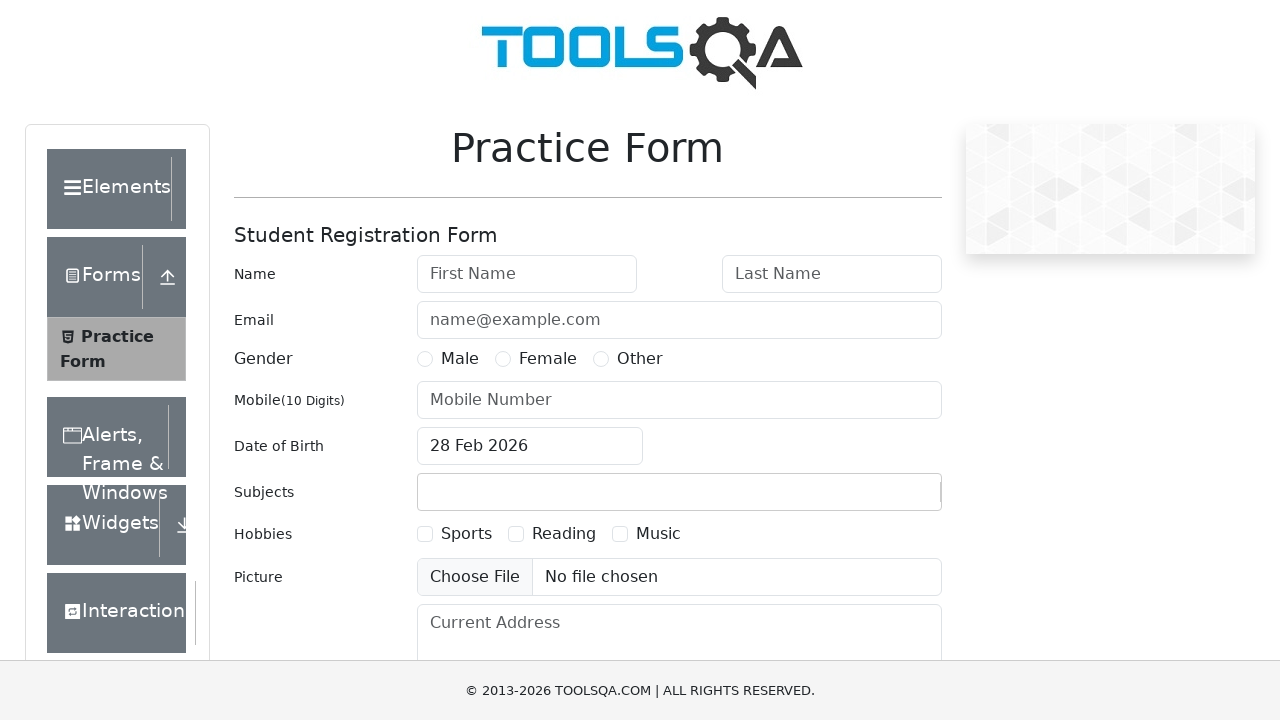